Tests a practice registration form by filling in personal details including name, email, gender, phone number, date of birth, subjects, hobbies, address, and state/city dropdowns, then verifies the submission confirmation modal displays the correct information.

Starting URL: https://demoqa.com/automation-practice-form

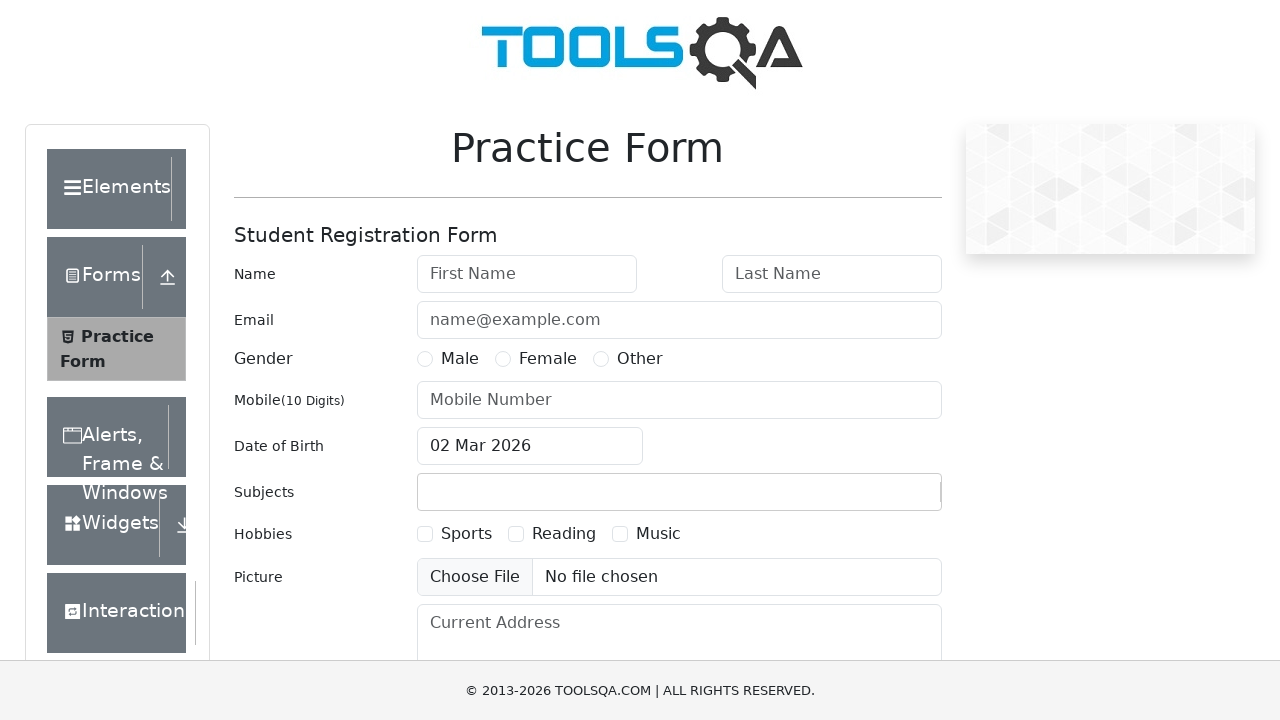

Filled first name field with 'olga' on #firstName
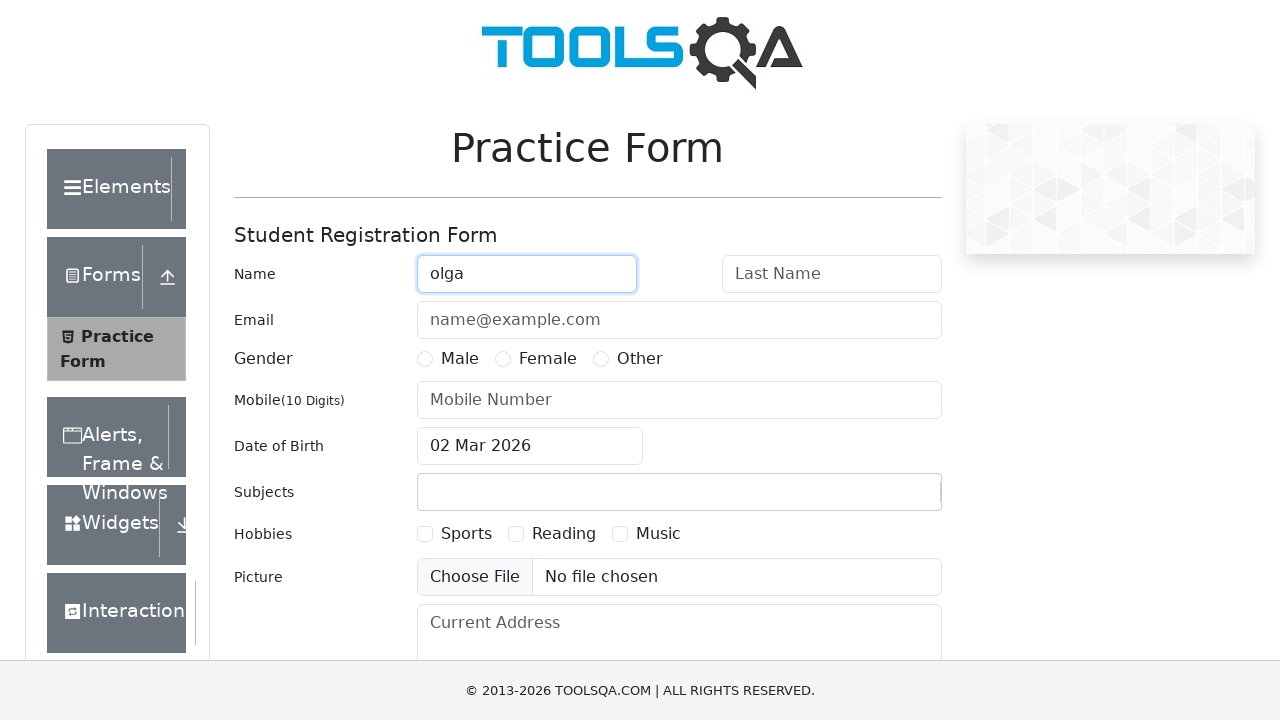

Filled last name field with 'kushch' on #lastName
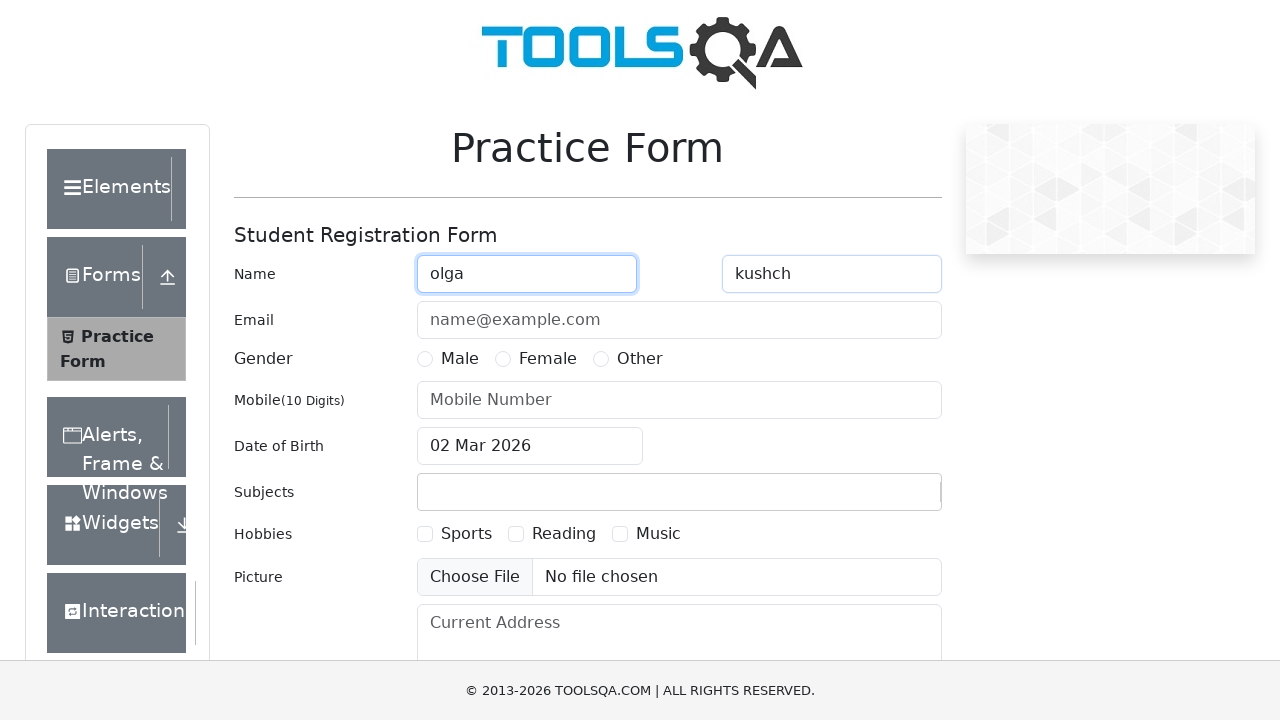

Filled email field with 'test_qa@qmail.com' on .col-md-9 #userEmail
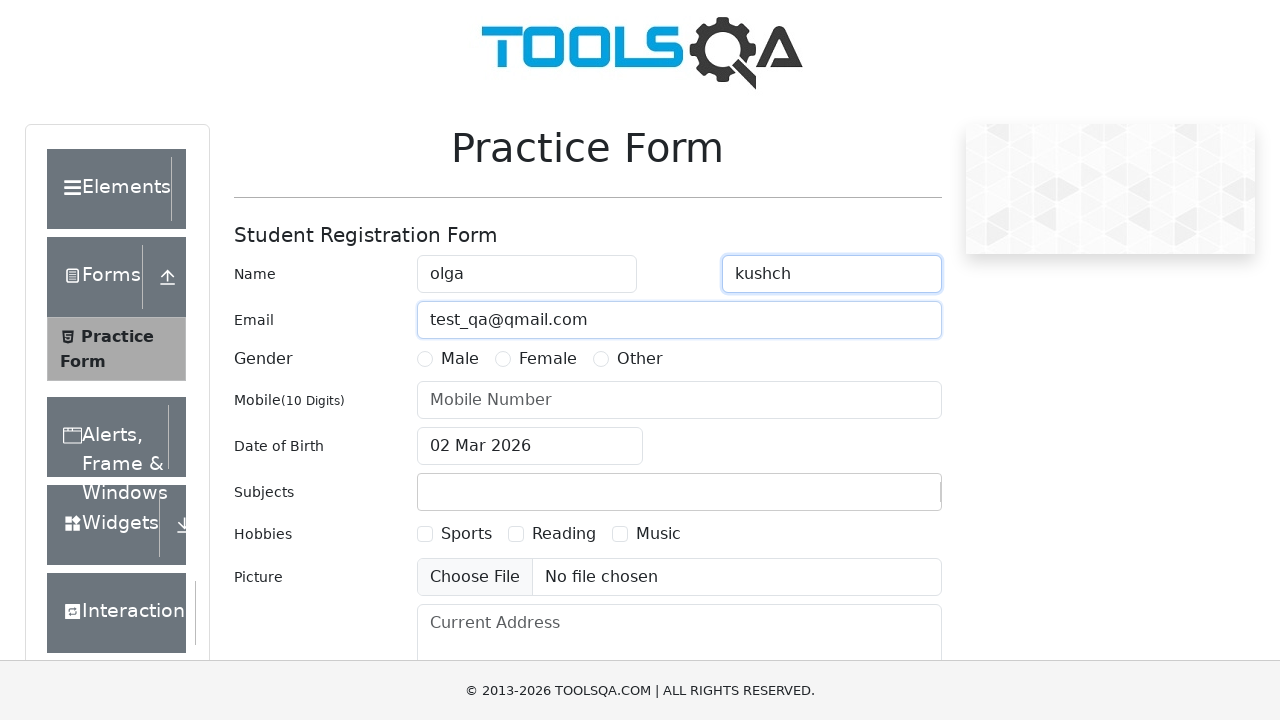

Selected Male gender option at (460, 359) on [for=gender-radio-1]
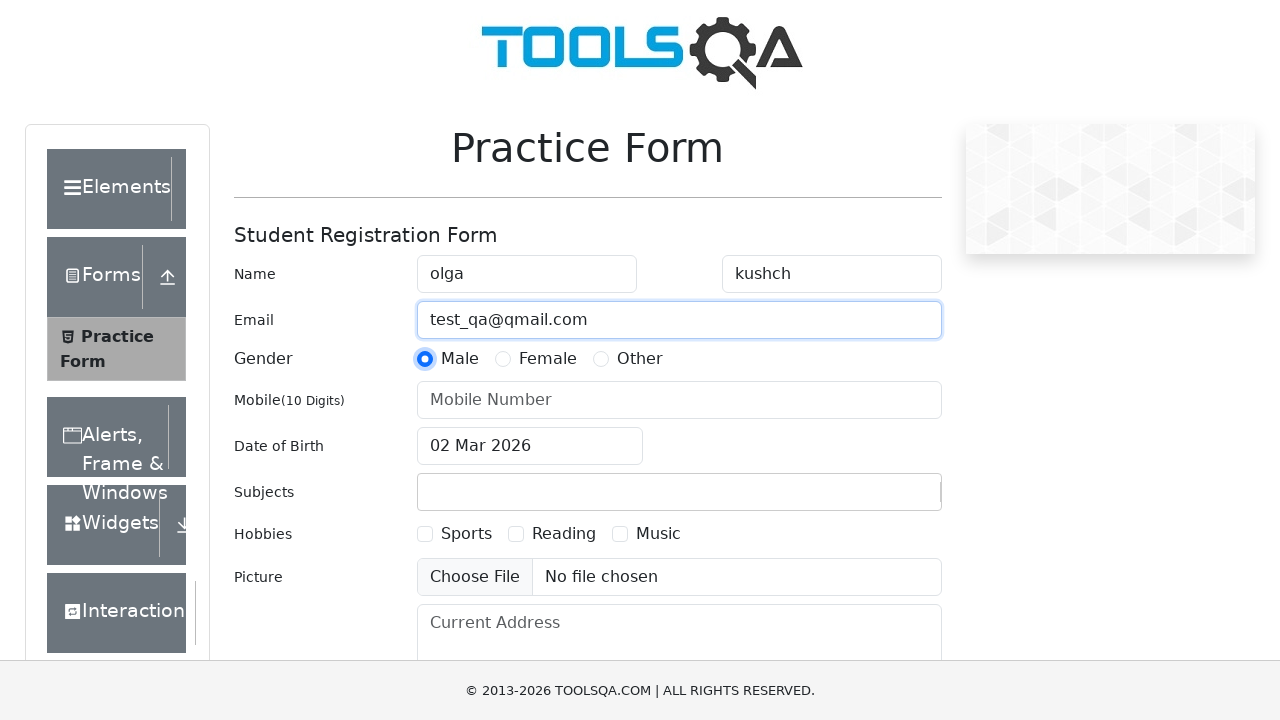

Filled phone number field with '9119291972' on .col-md-9 #userNumber
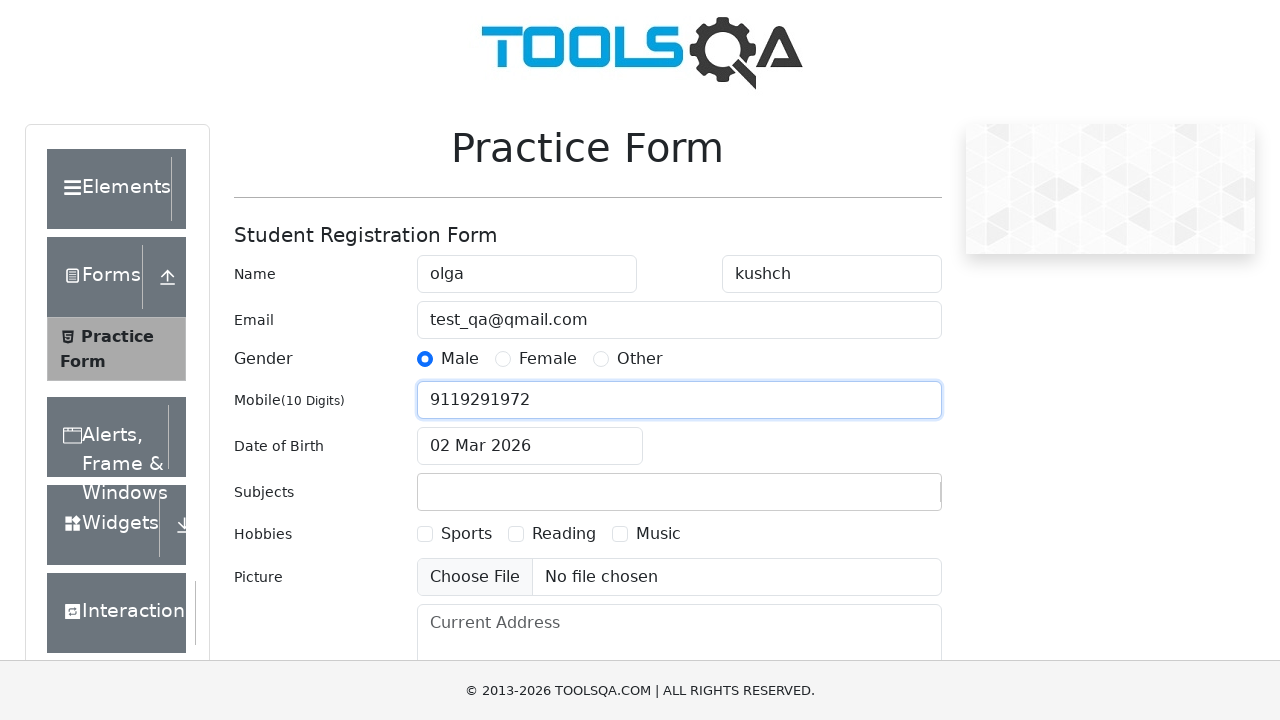

Clicked date of birth input to open date picker at (530, 446) on #dateOfBirthInput
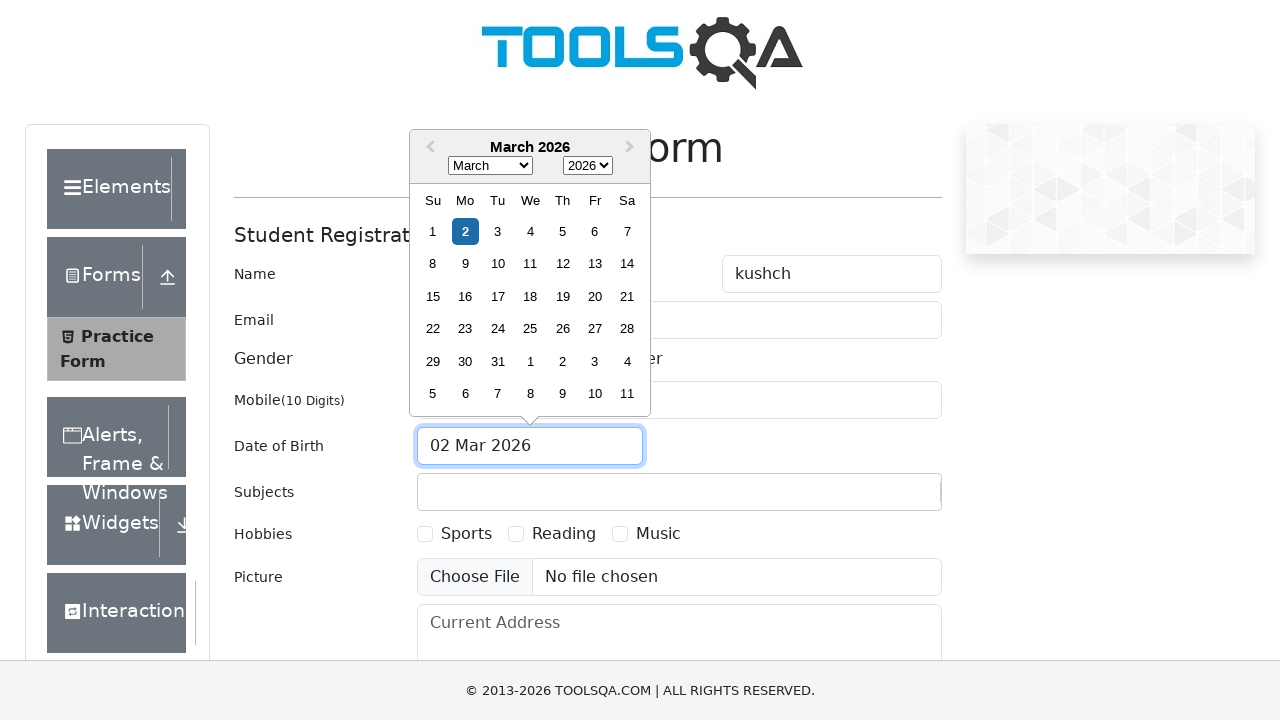

Clicked month dropdown in date picker at (490, 166) on .react-datepicker__month-select
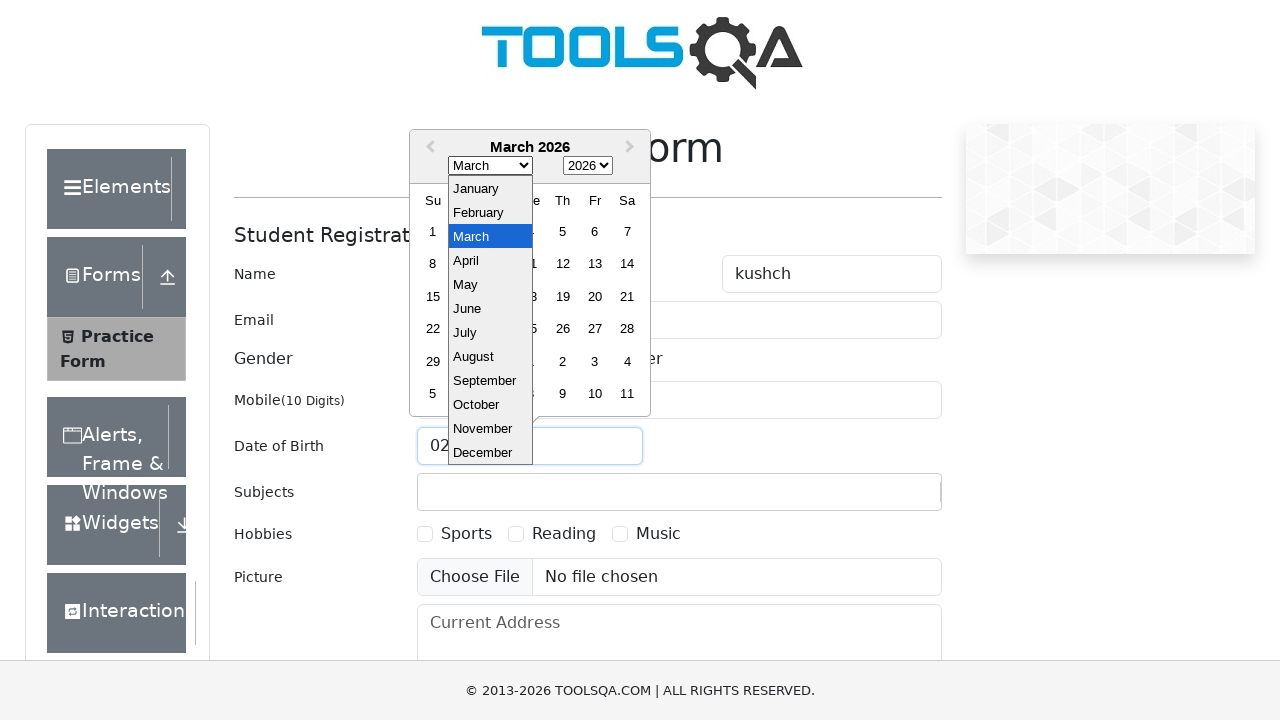

Selected September (month 8) from dropdown on .react-datepicker__month-select
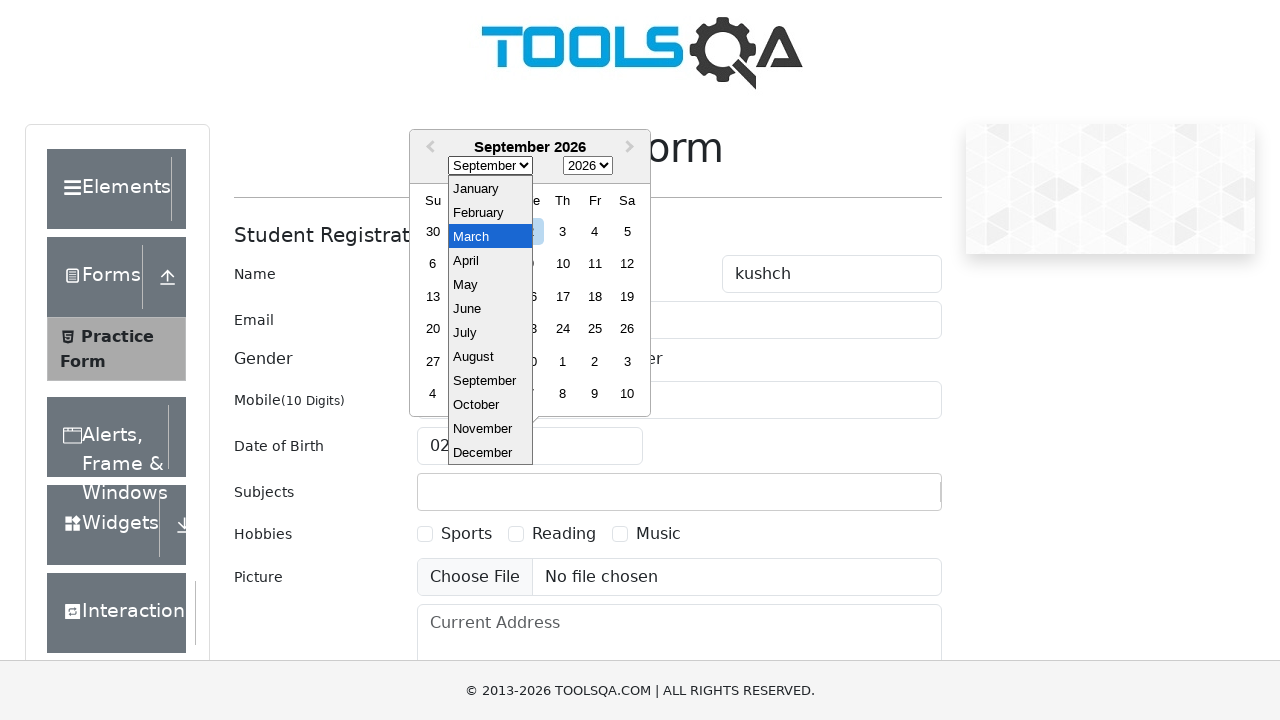

Clicked year dropdown in date picker at (588, 166) on .react-datepicker__year-select
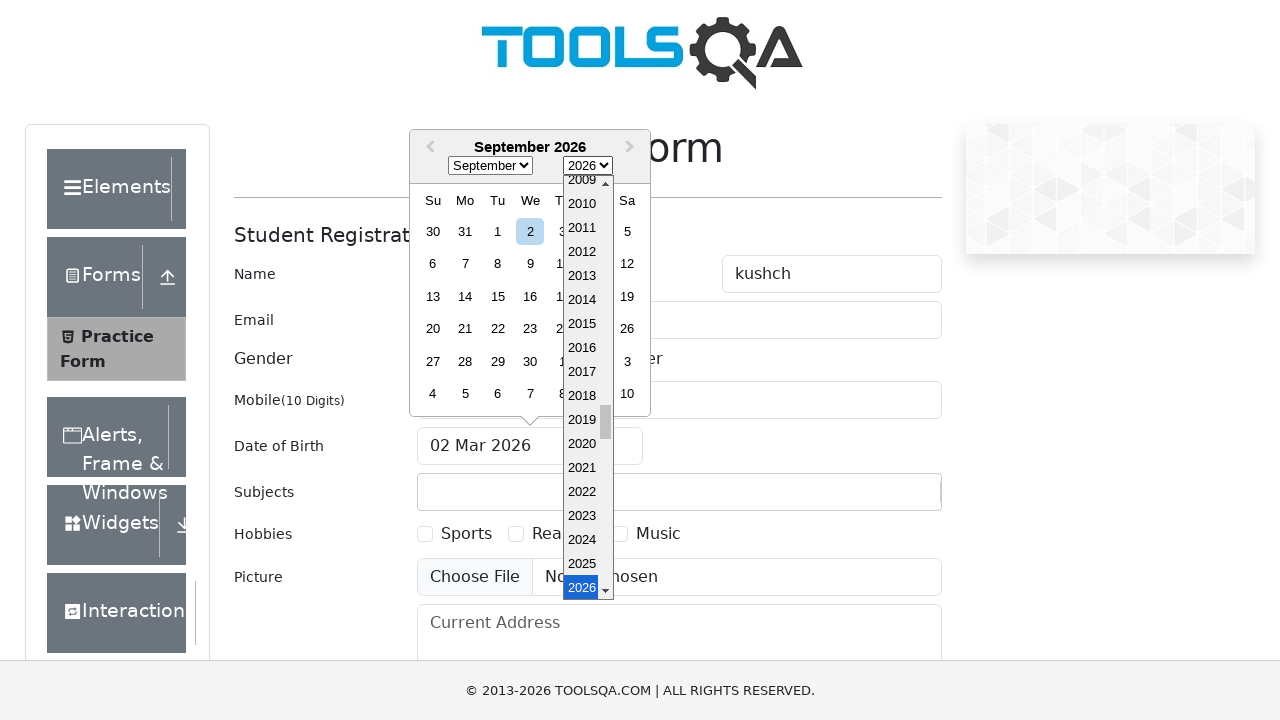

Selected year 1996 from dropdown on .react-datepicker__year-select
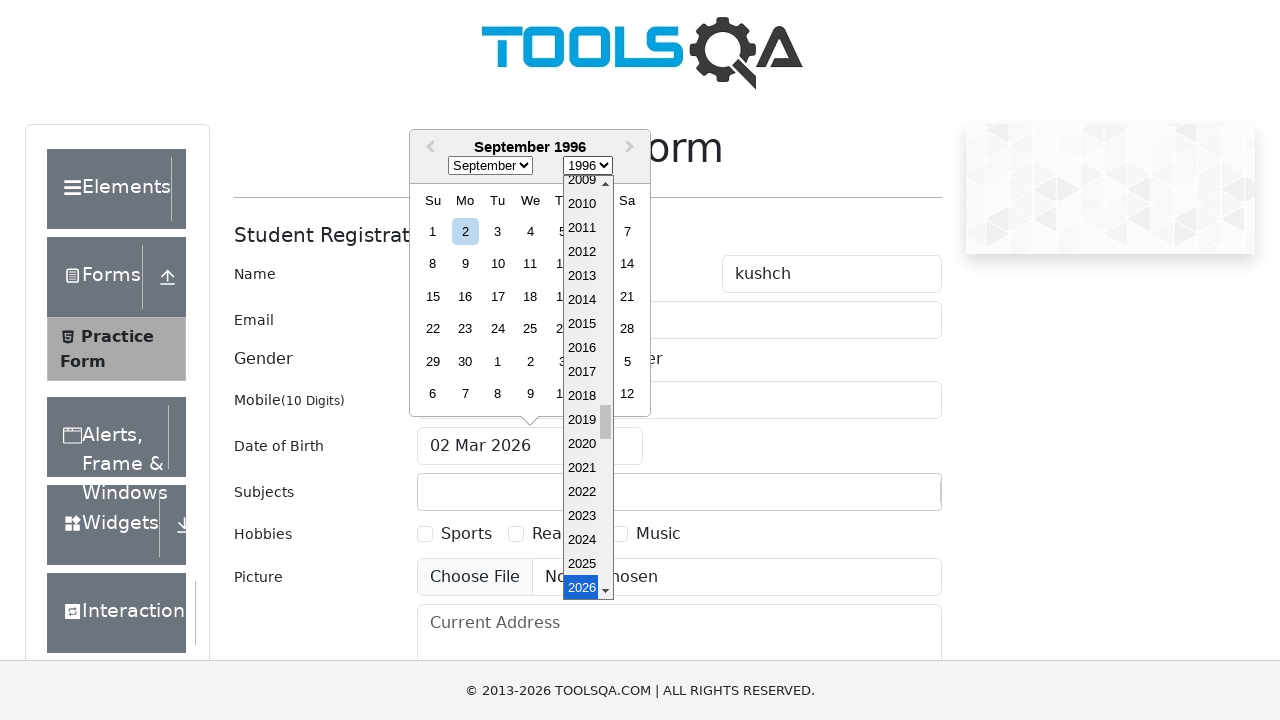

Selected day 22 from date picker at (433, 329) on .react-datepicker__day--022
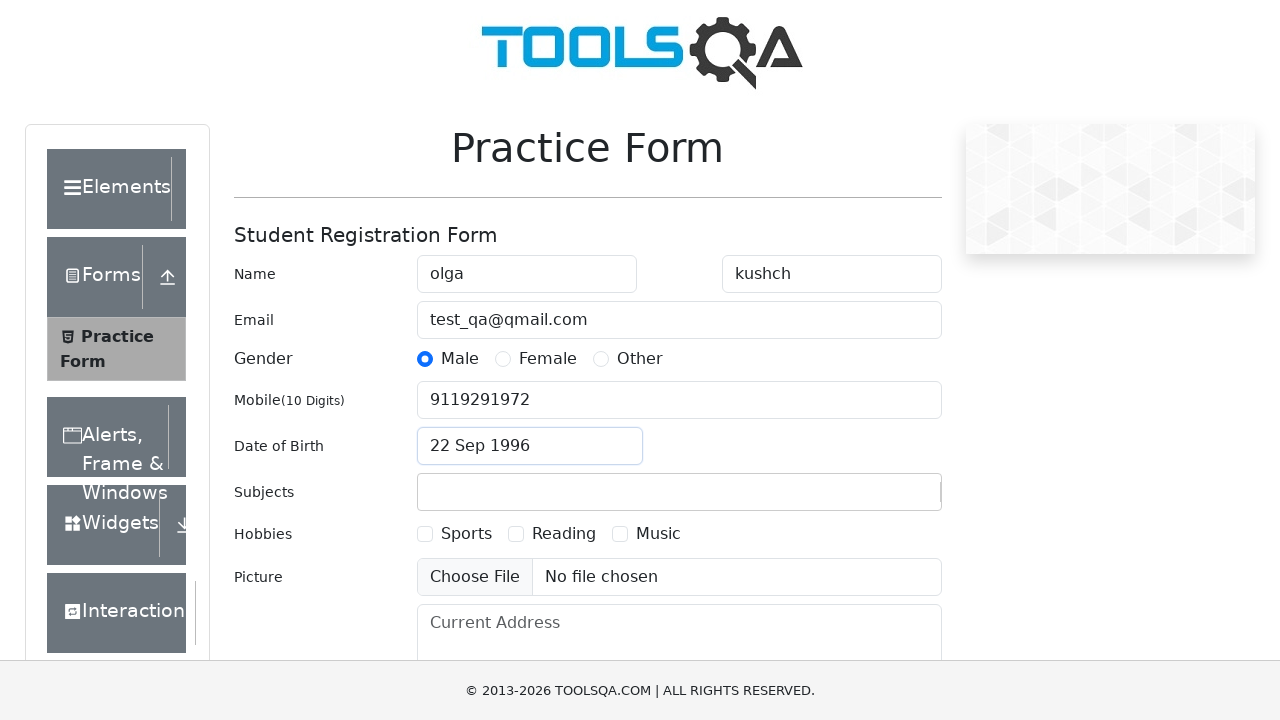

Filled subjects input field with 'English' on #subjectsInput
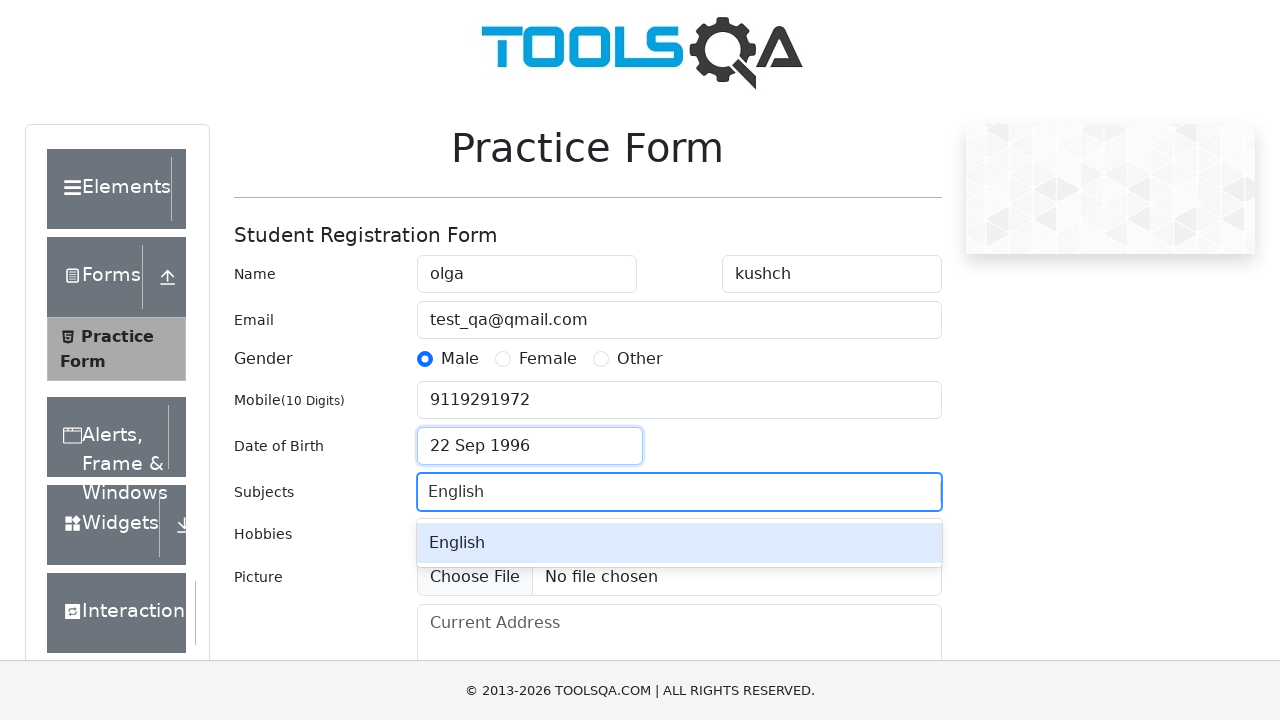

Pressed Enter to confirm subject selection on #subjectsInput
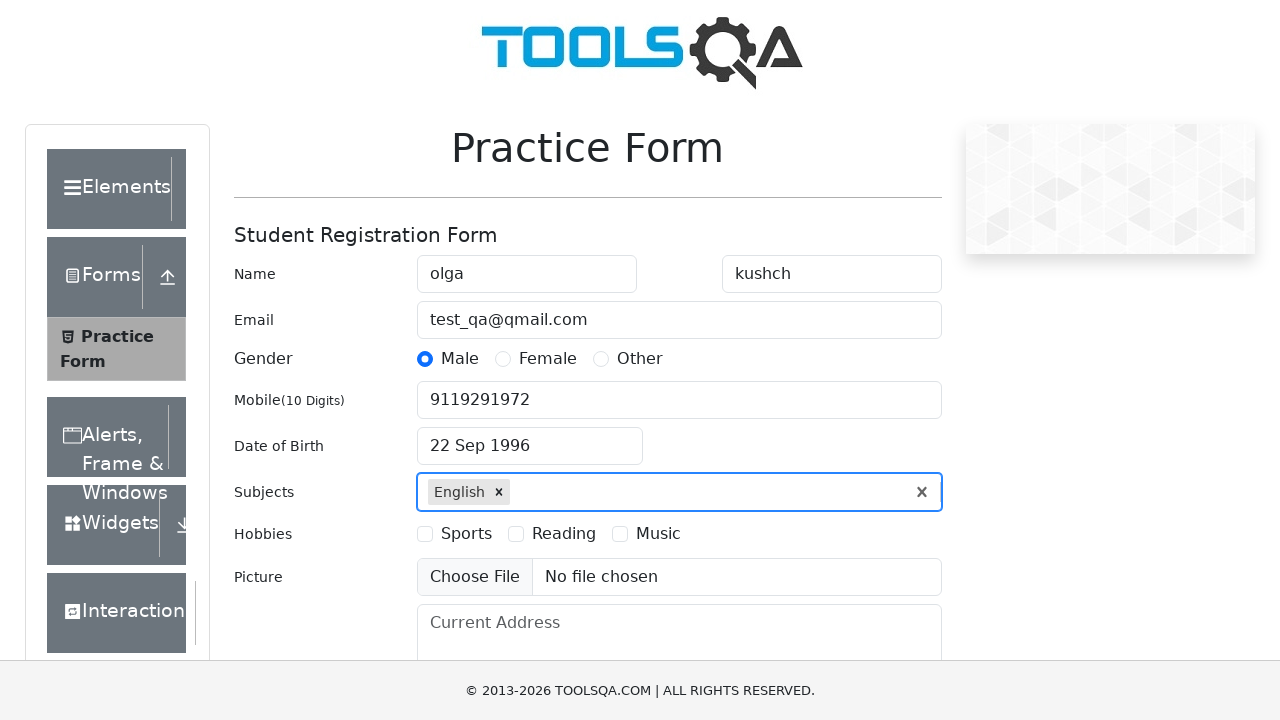

Selected Sports hobby checkbox at (466, 534) on [for=hobbies-checkbox-1]
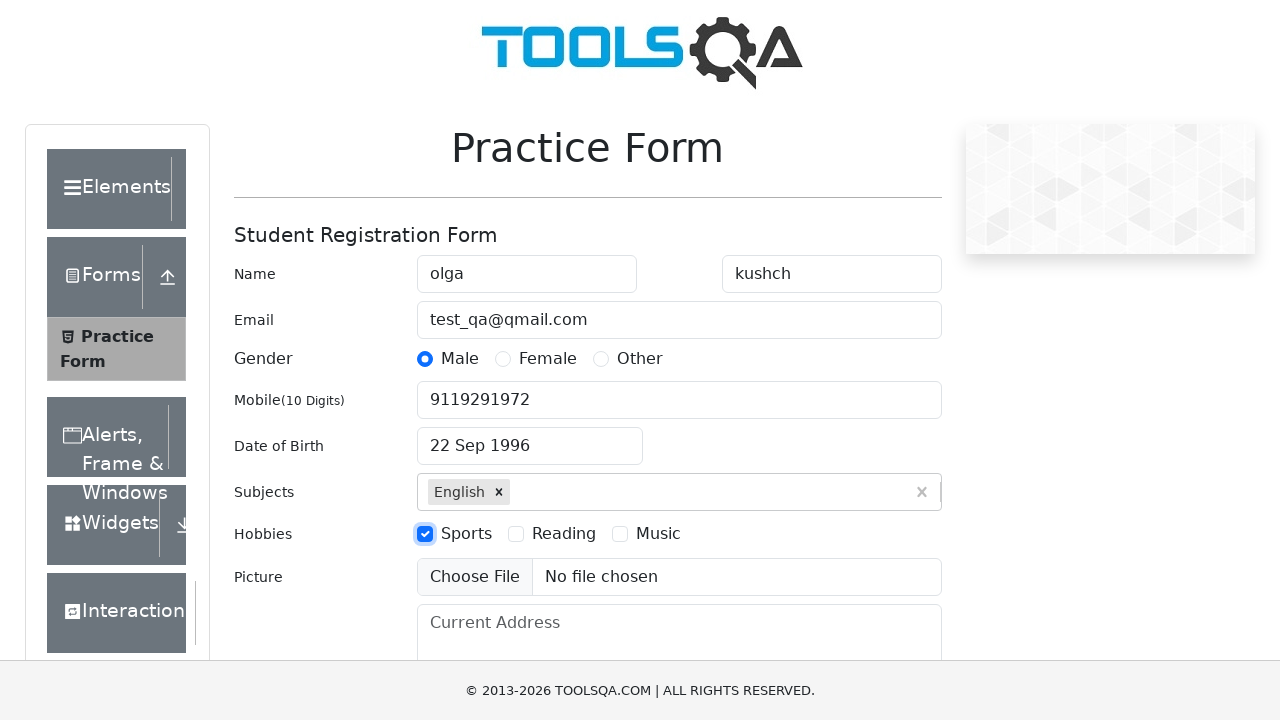

Filled current address field with 'SPB' on .col-md-9 #currentAddress
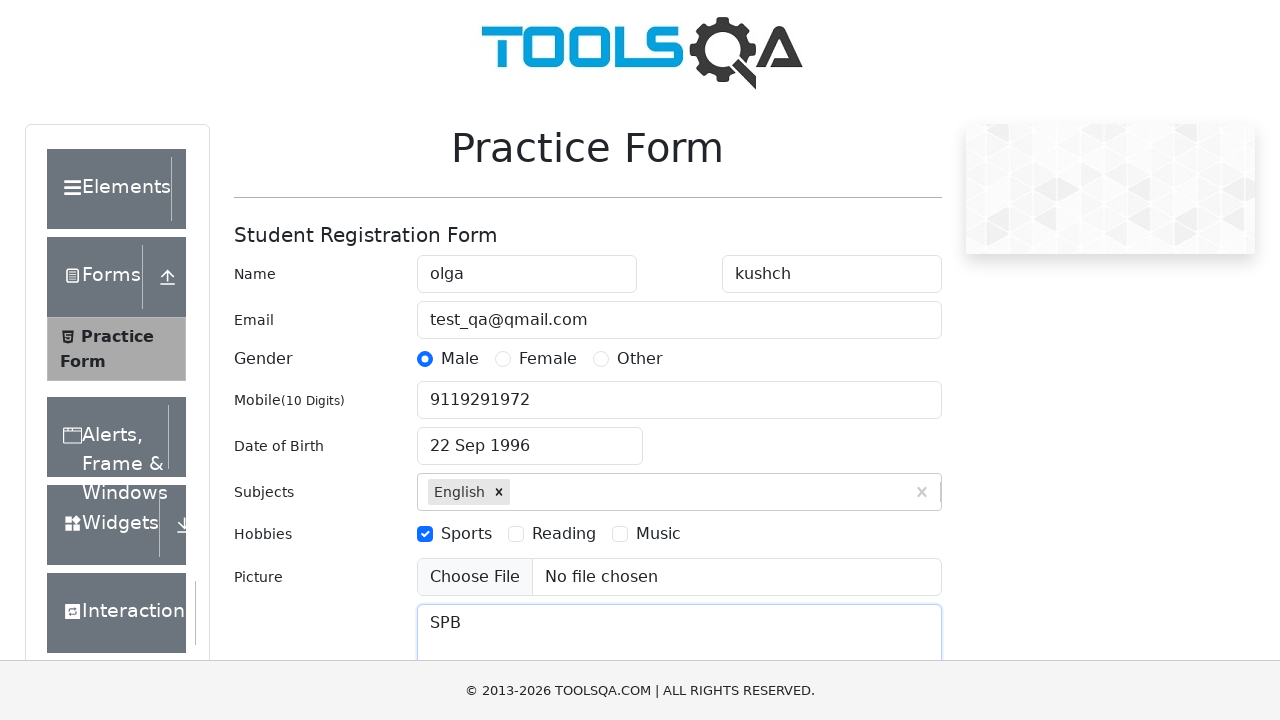

Filled state input field with 'NCR' on #react-select-3-input
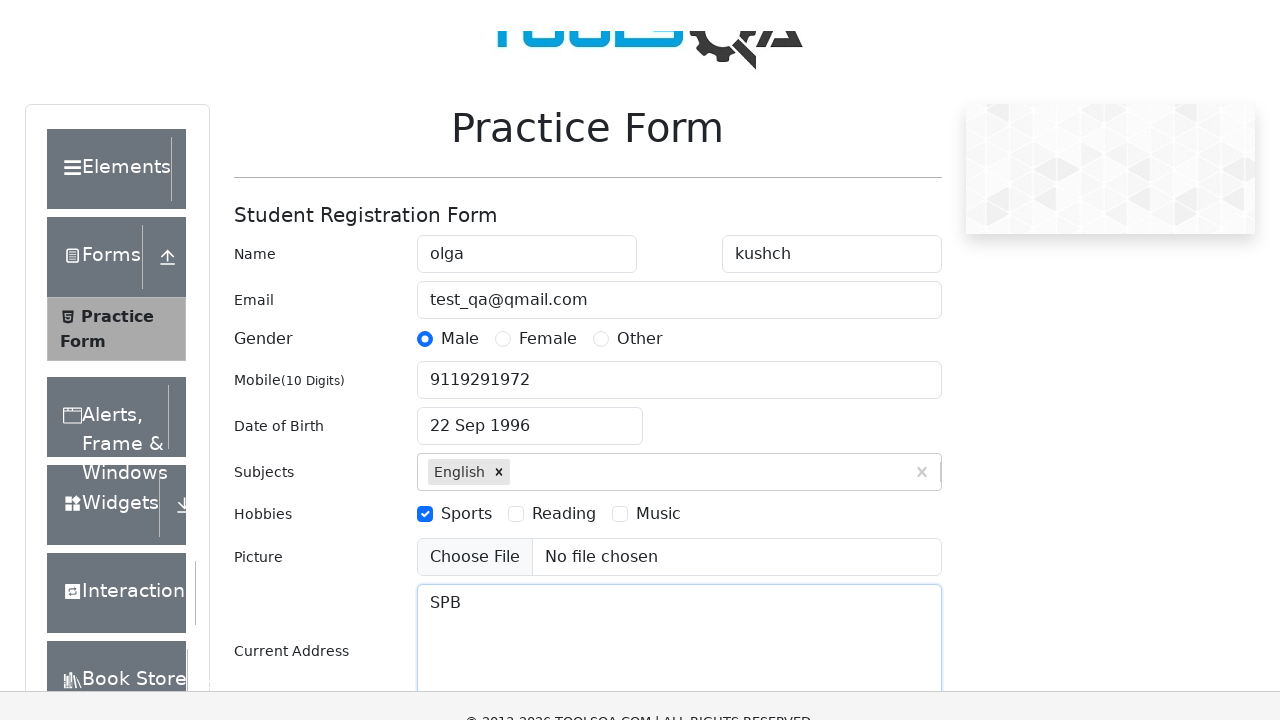

Pressed Enter to select NCR state on #react-select-3-input
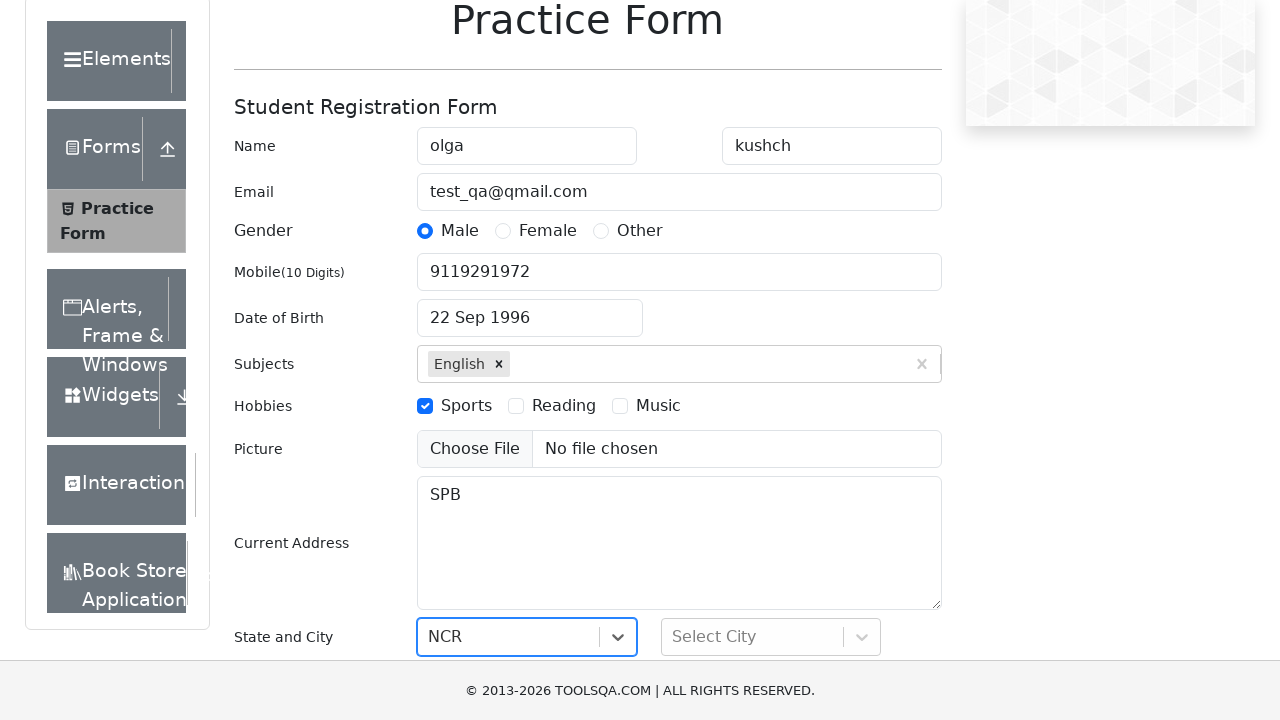

Filled city input field with 'Delhi' on #react-select-4-input
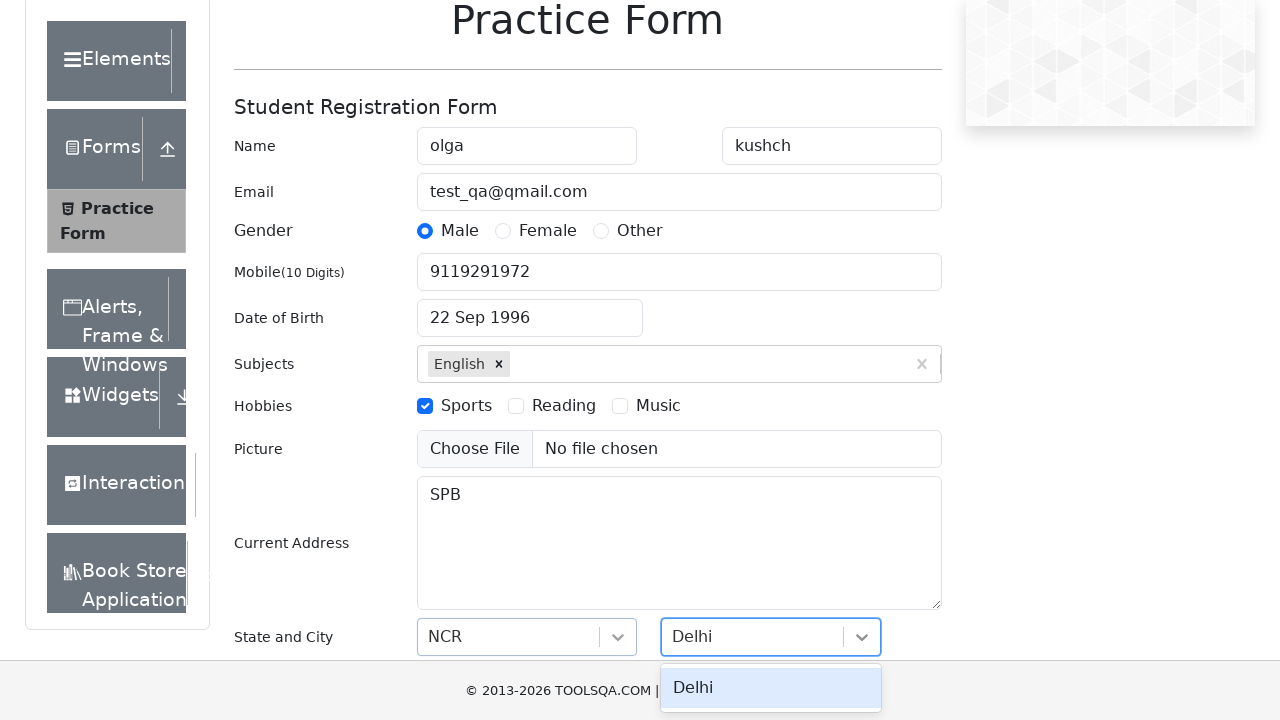

Pressed Enter to select Delhi city on #react-select-4-input
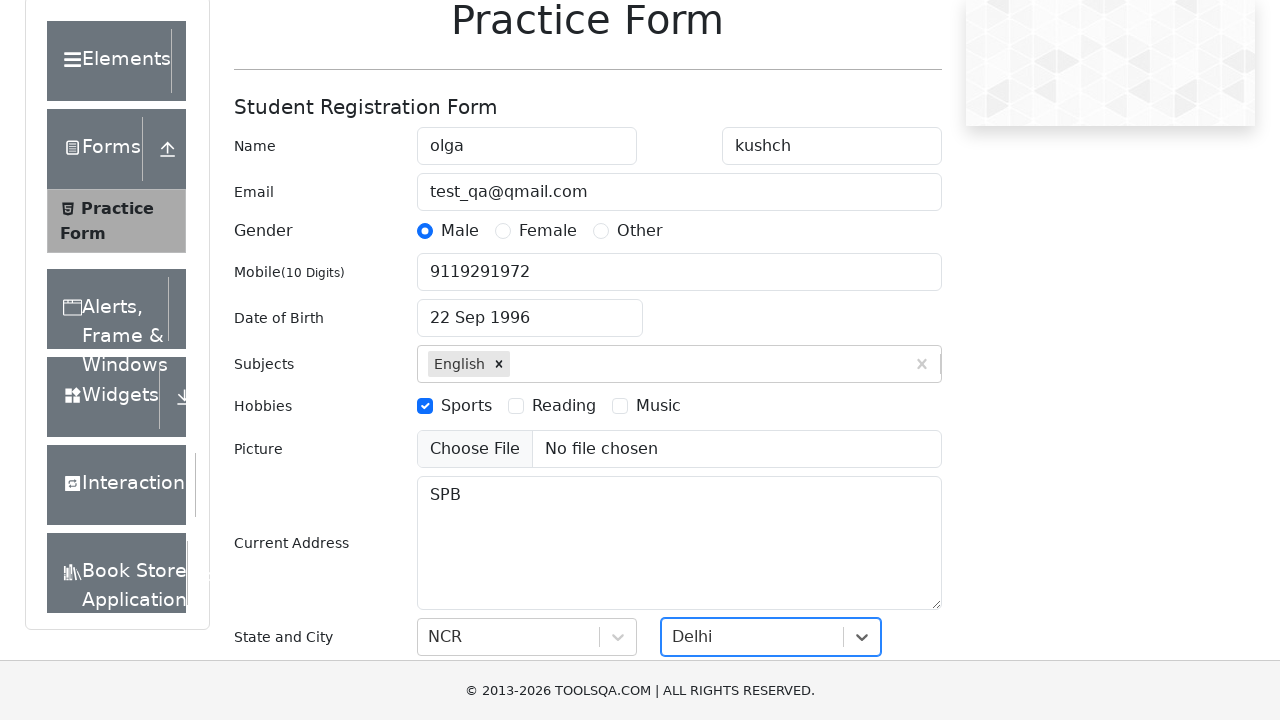

Clicked submit button to submit the registration form at (885, 499) on .col-sm-12 #submit
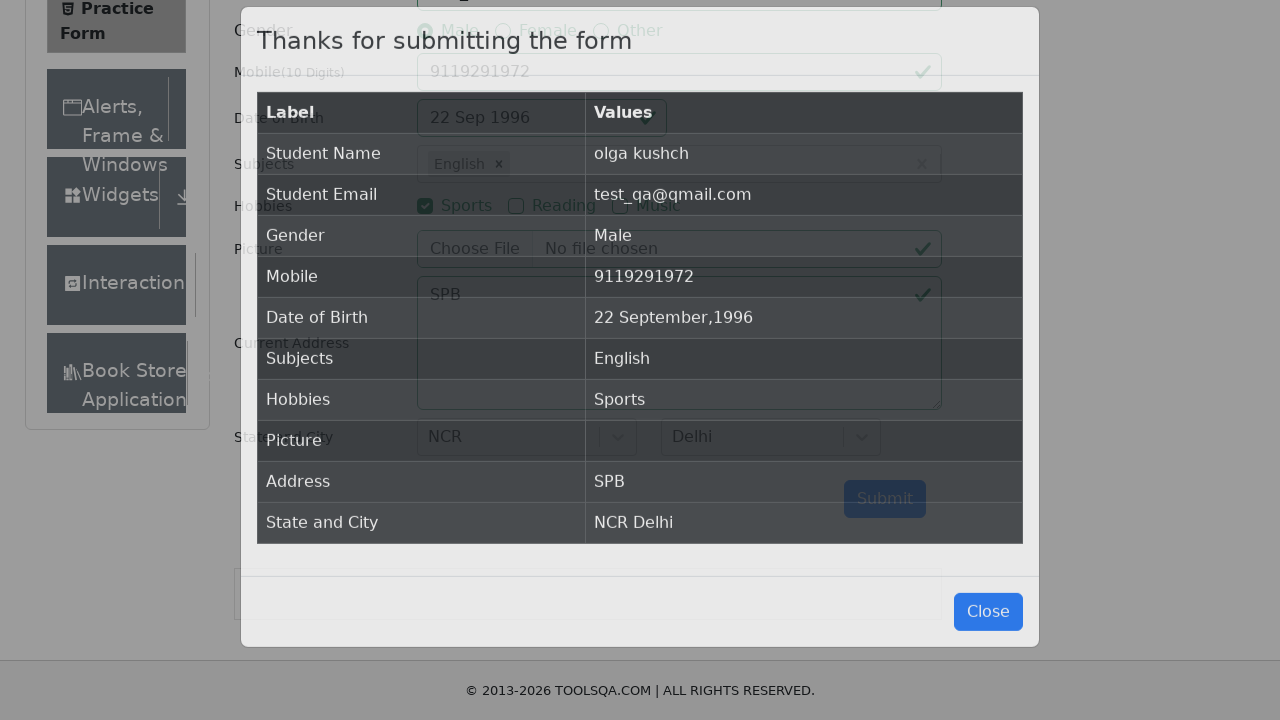

Confirmation modal with submission title appeared and loaded
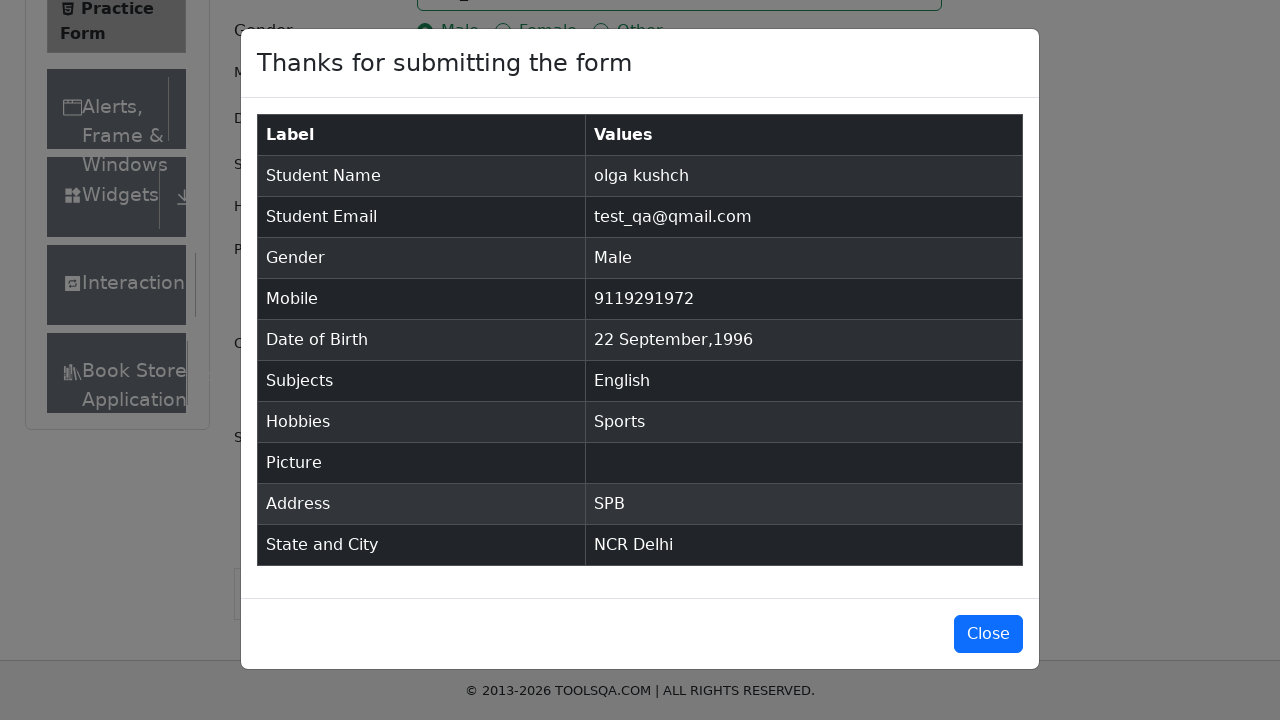

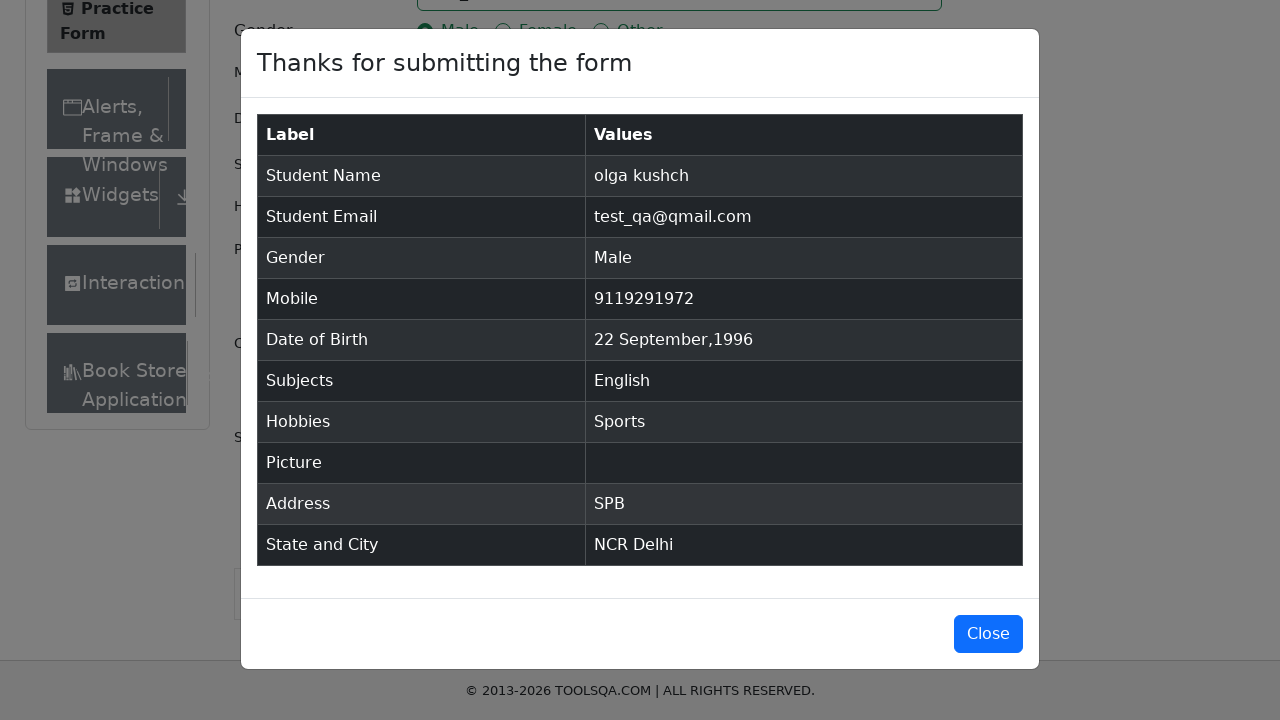